Tests drawing on a canvas by clicking and holding while moving the mouse in a circular pattern

Starting URL: https://bonigarcia.dev/selenium-webdriver-java/draw-in-canvas.html

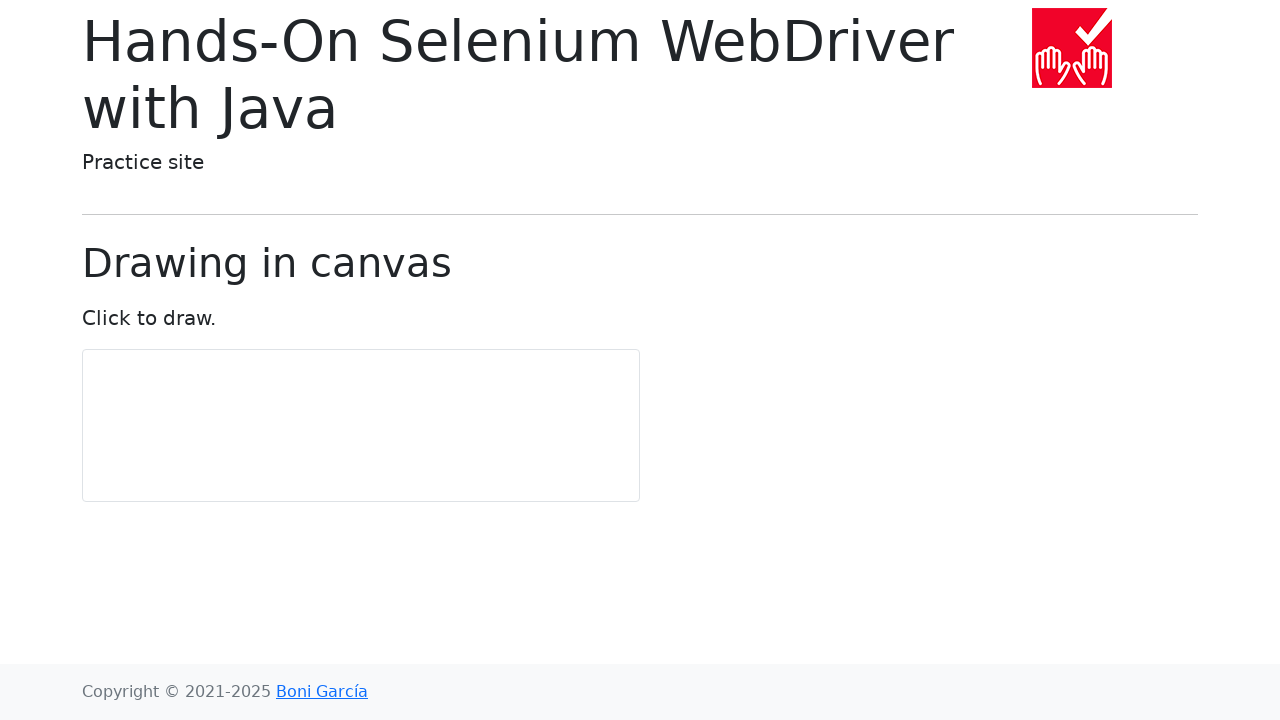

Located canvas element
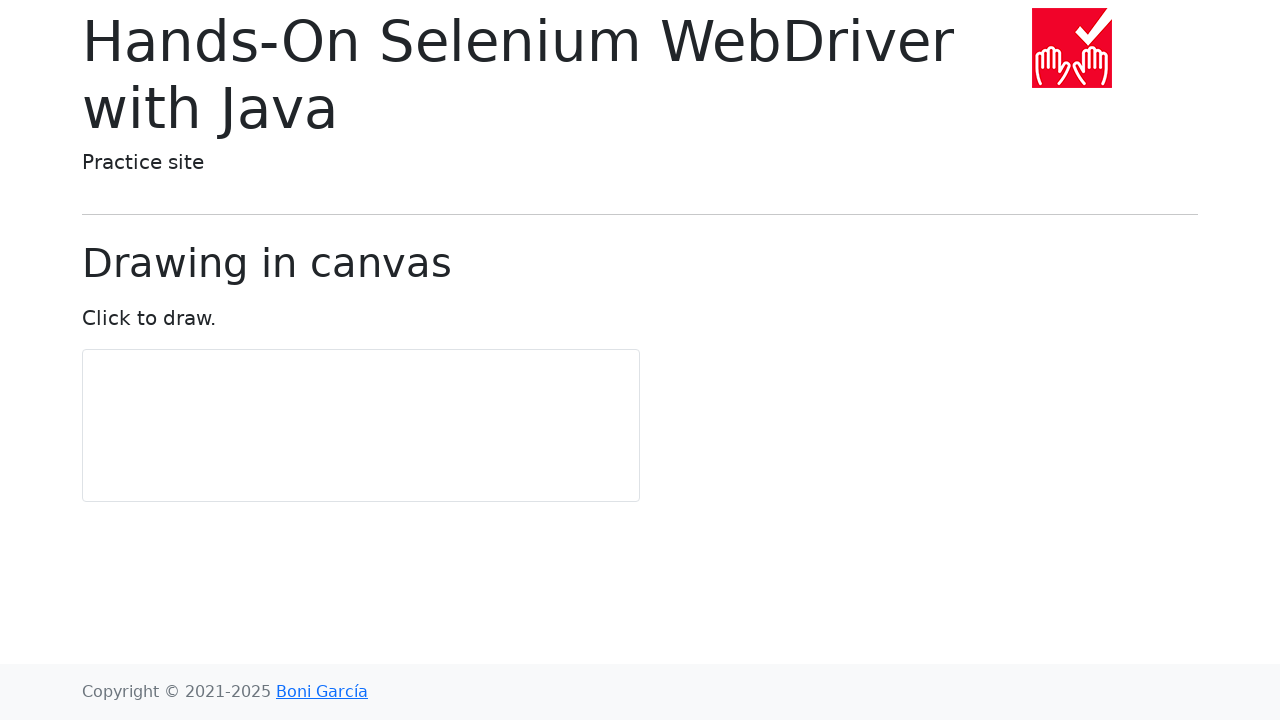

Retrieved canvas bounding box
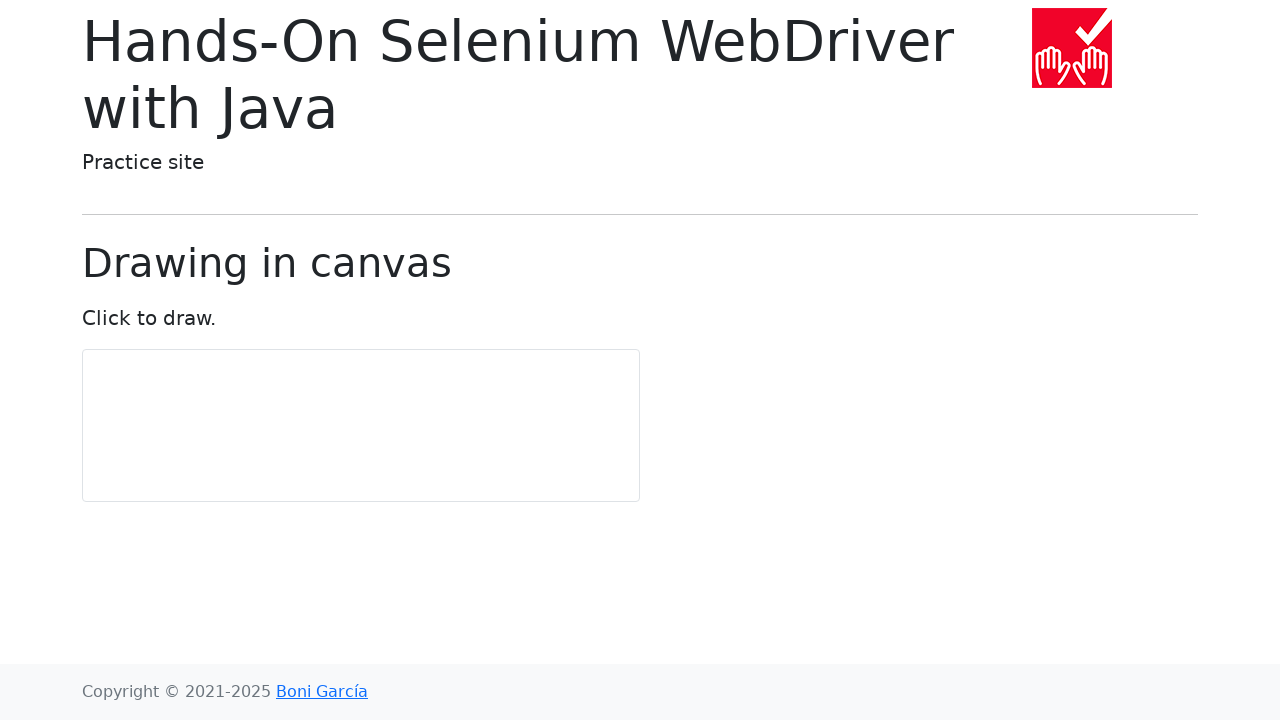

Calculated canvas center coordinates
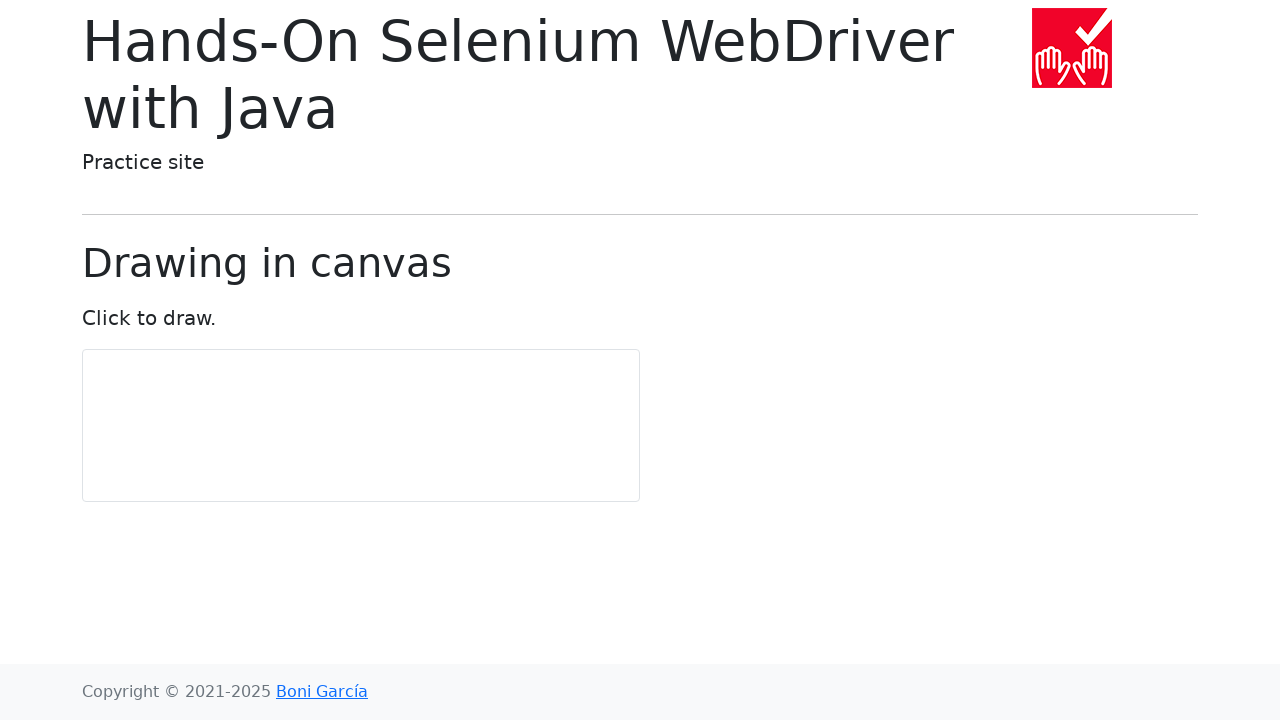

Moved mouse to canvas center at (361, 426)
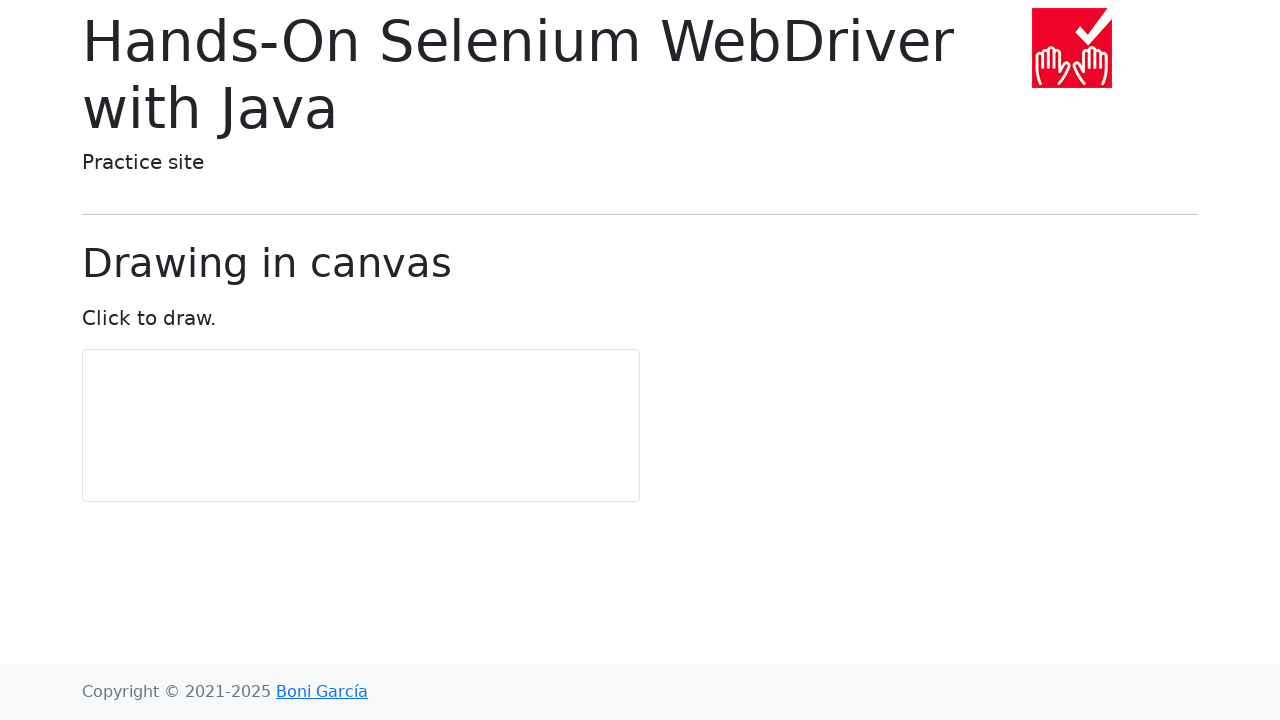

Pressed mouse button down to start drawing at (361, 426)
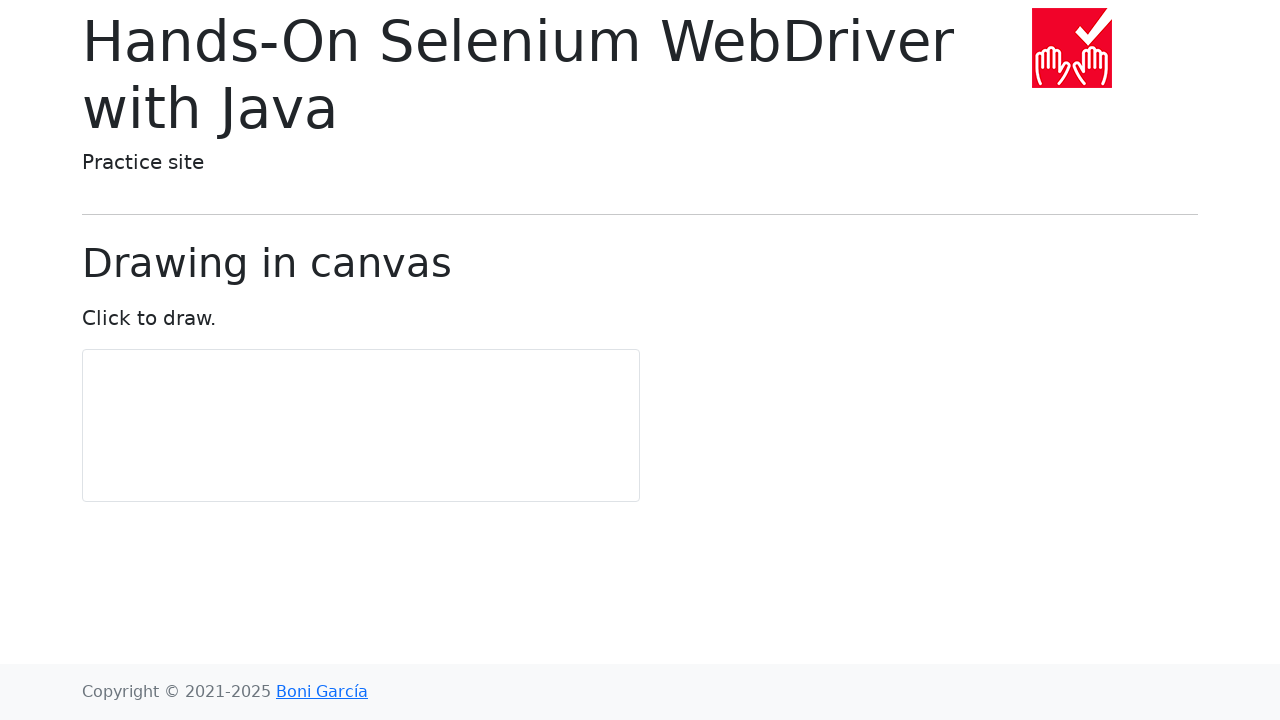

Moved mouse to circular point 1 of 11 while drawing at (361, 441)
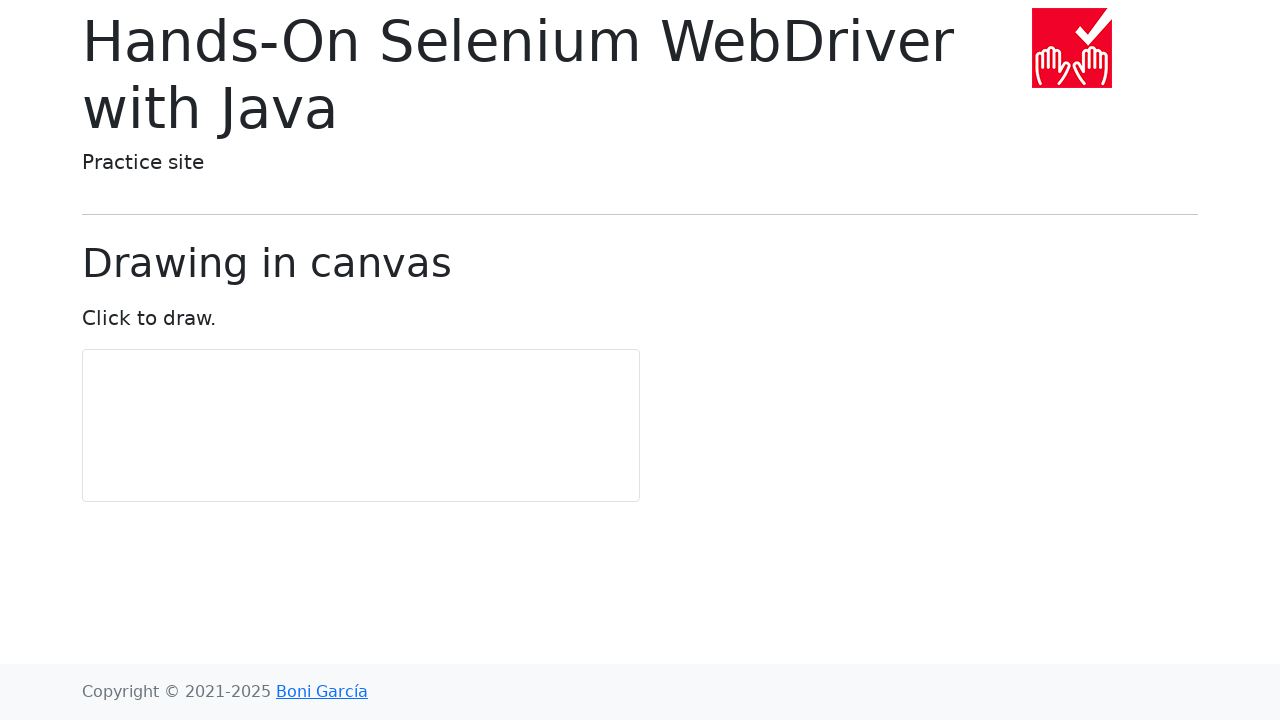

Moved mouse to circular point 2 of 11 while drawing at (370, 438)
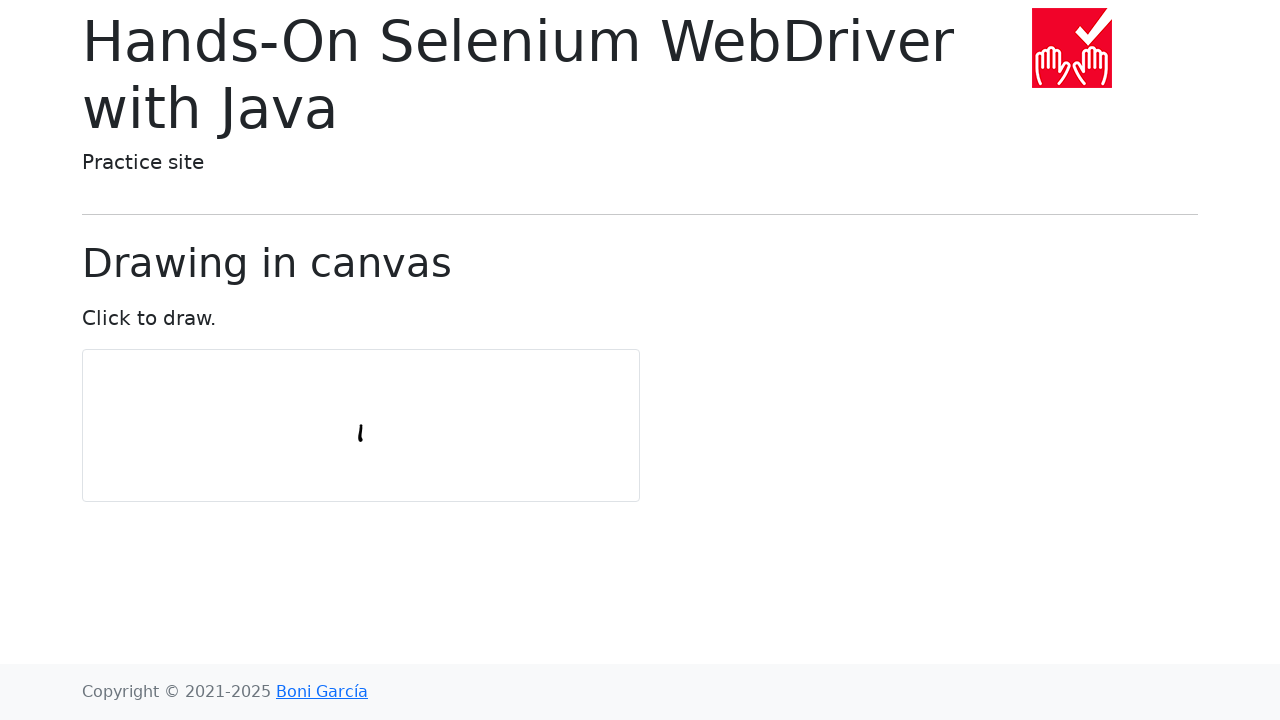

Moved mouse to circular point 3 of 11 while drawing at (375, 430)
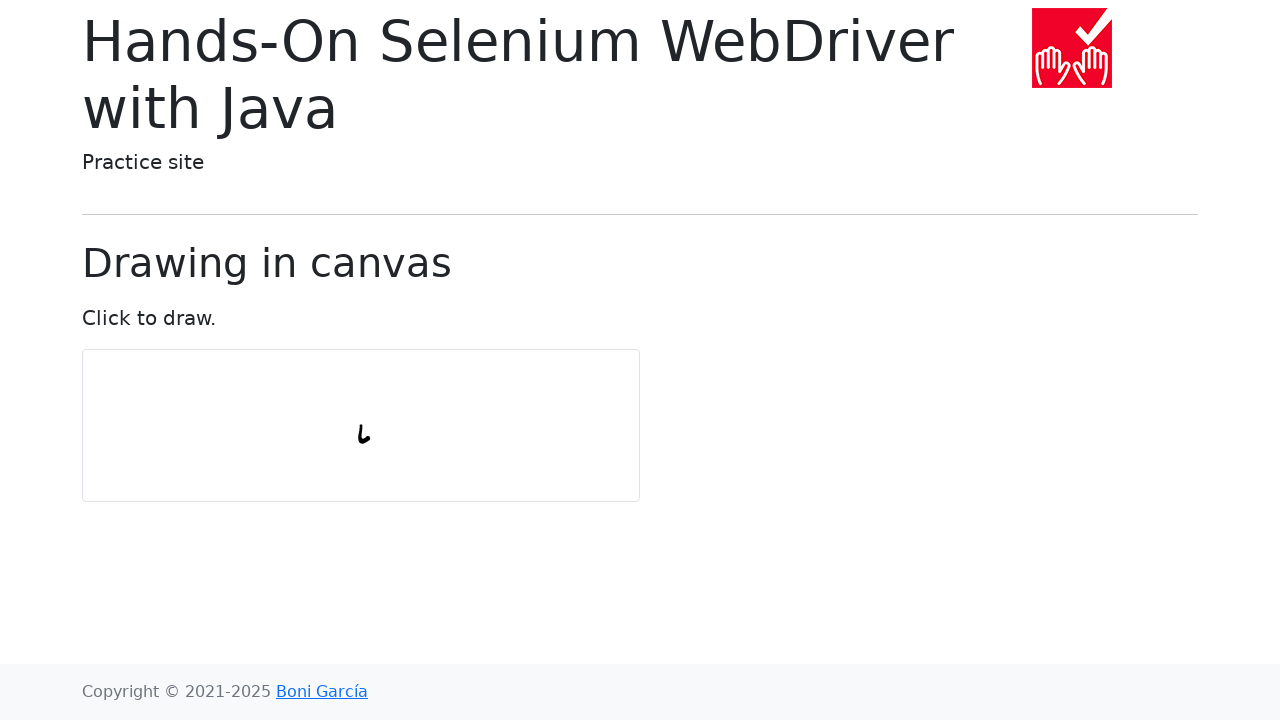

Moved mouse to circular point 4 of 11 while drawing at (375, 421)
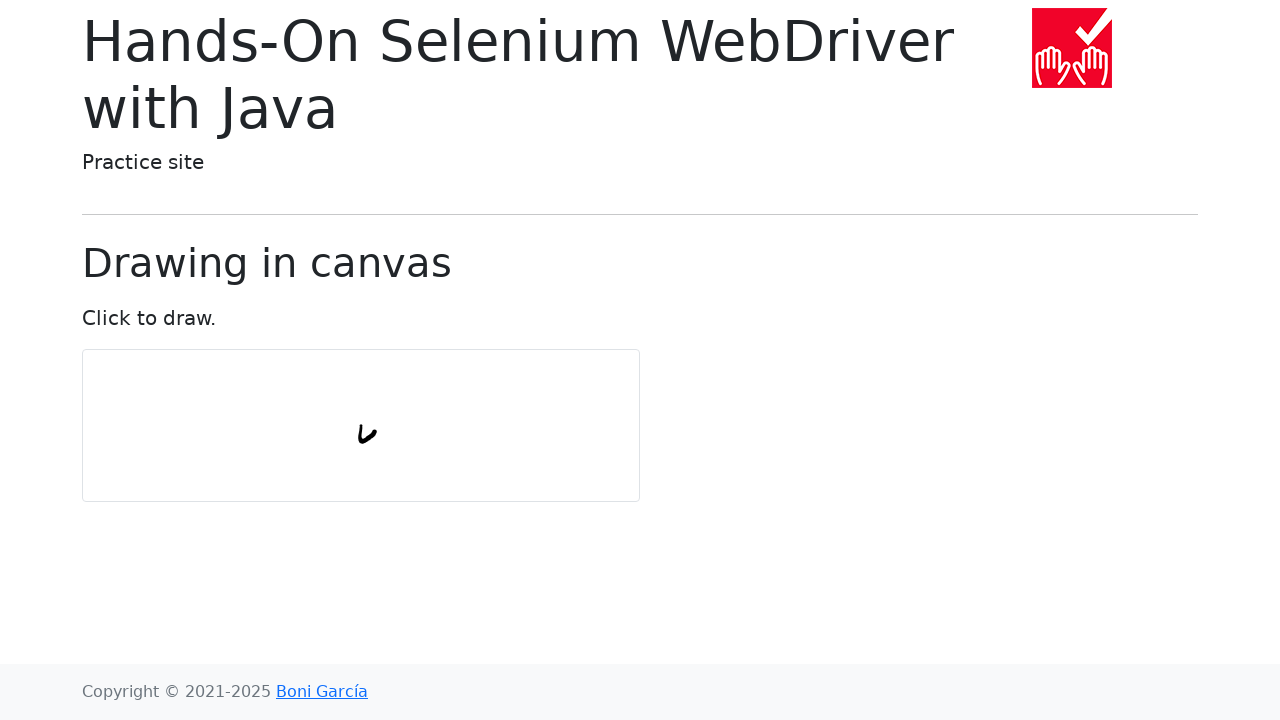

Moved mouse to circular point 5 of 11 while drawing at (370, 413)
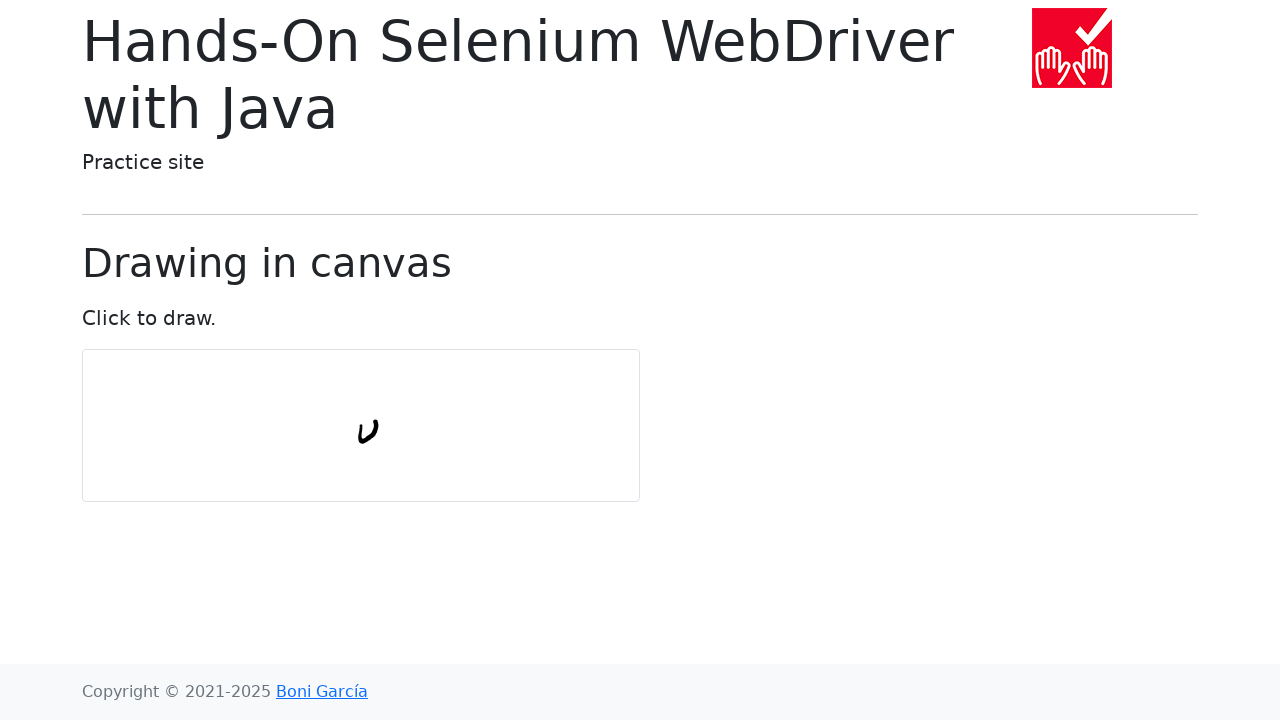

Moved mouse to circular point 6 of 11 while drawing at (361, 411)
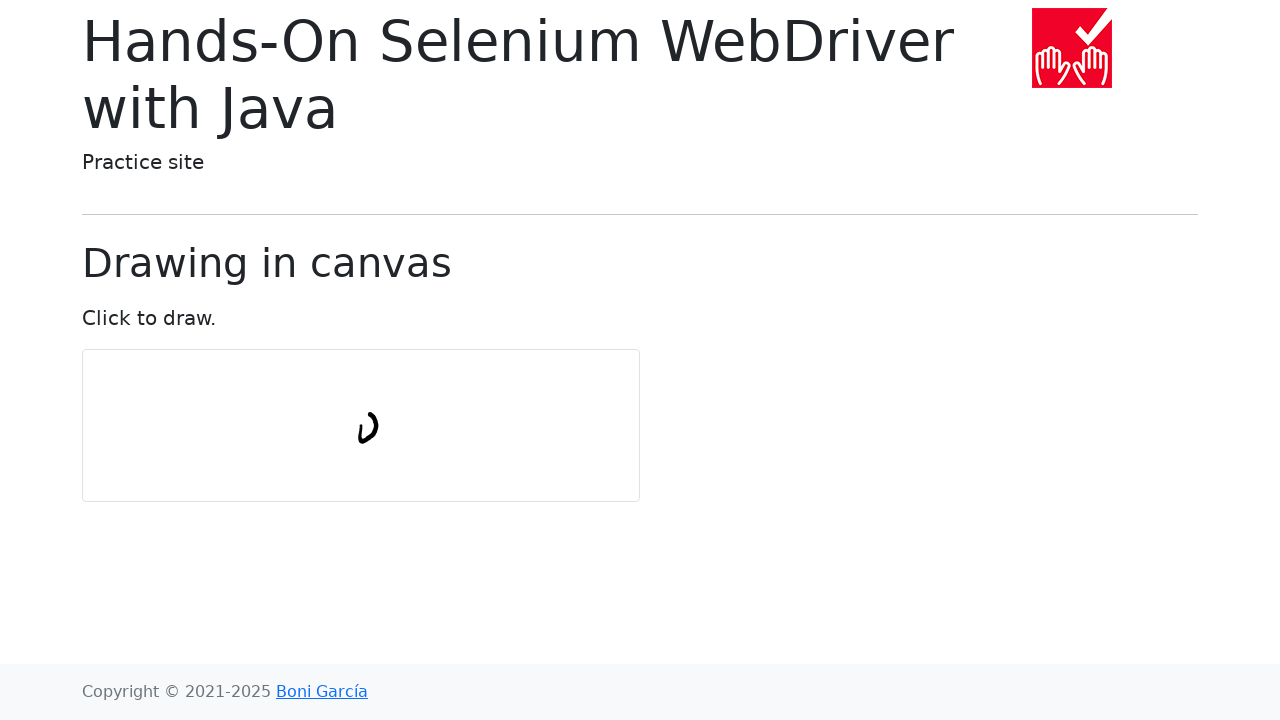

Moved mouse to circular point 7 of 11 while drawing at (352, 413)
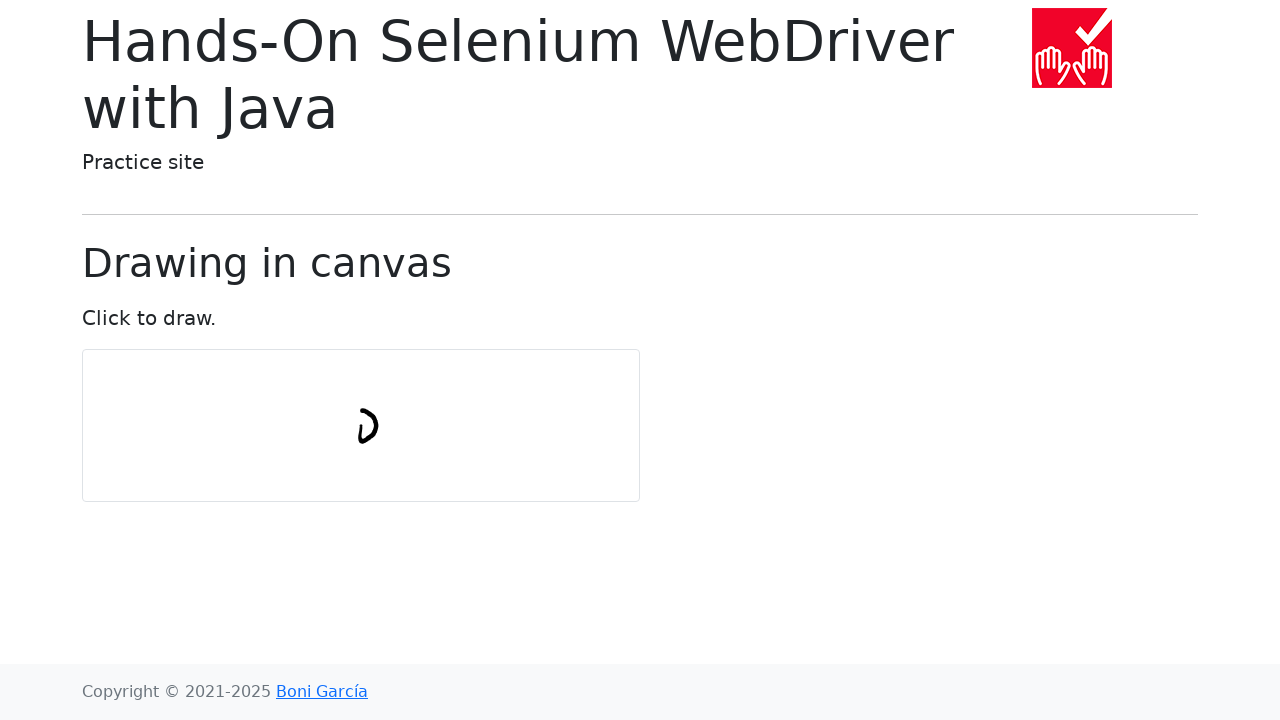

Moved mouse to circular point 8 of 11 while drawing at (347, 421)
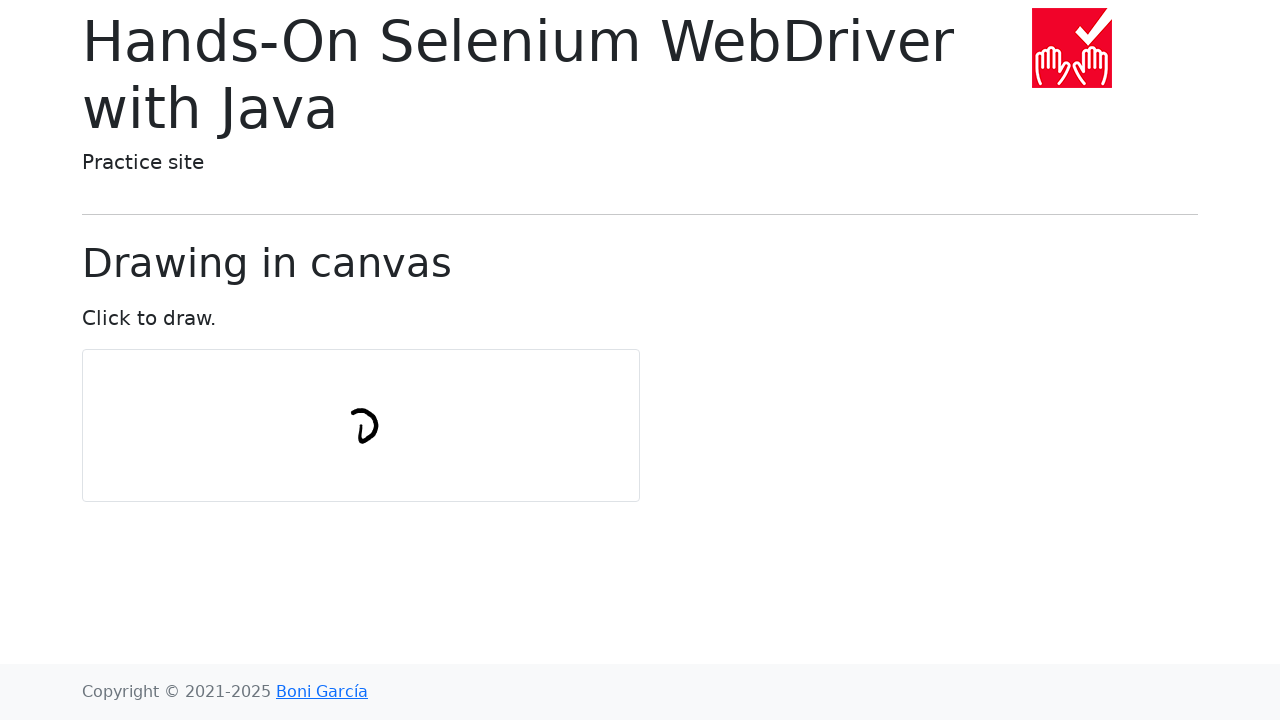

Moved mouse to circular point 9 of 11 while drawing at (347, 430)
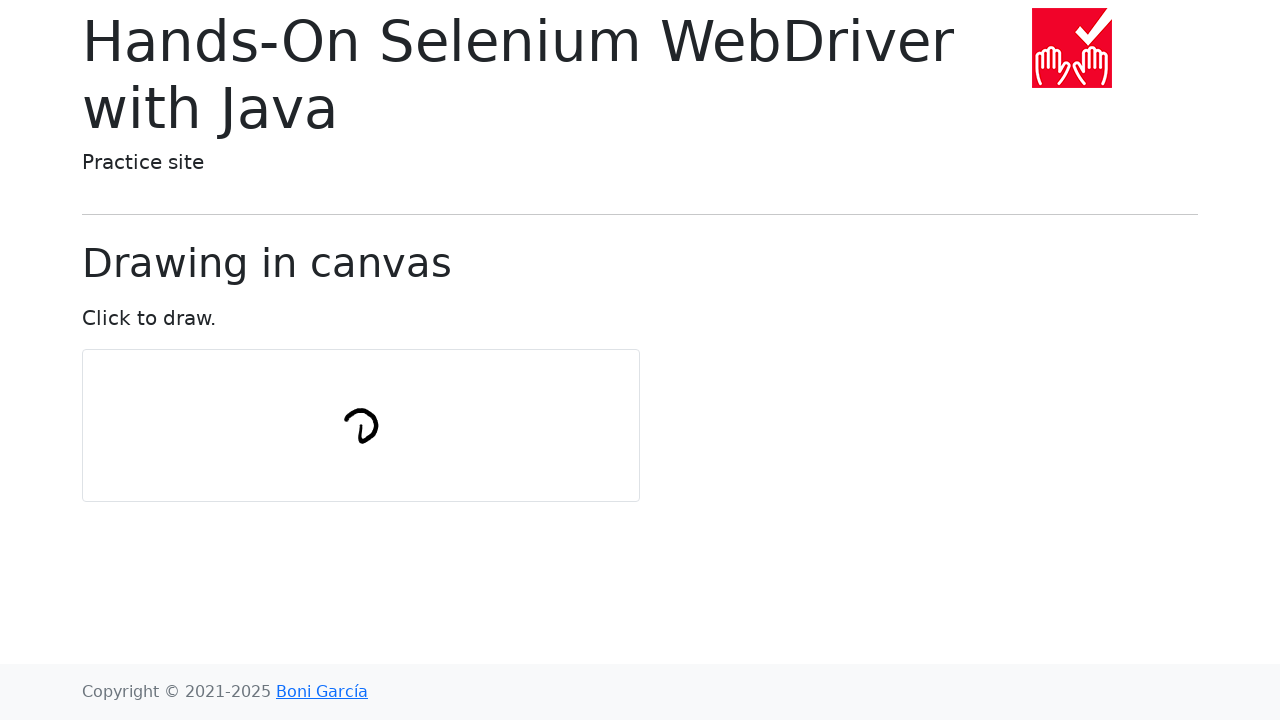

Moved mouse to circular point 10 of 11 while drawing at (352, 438)
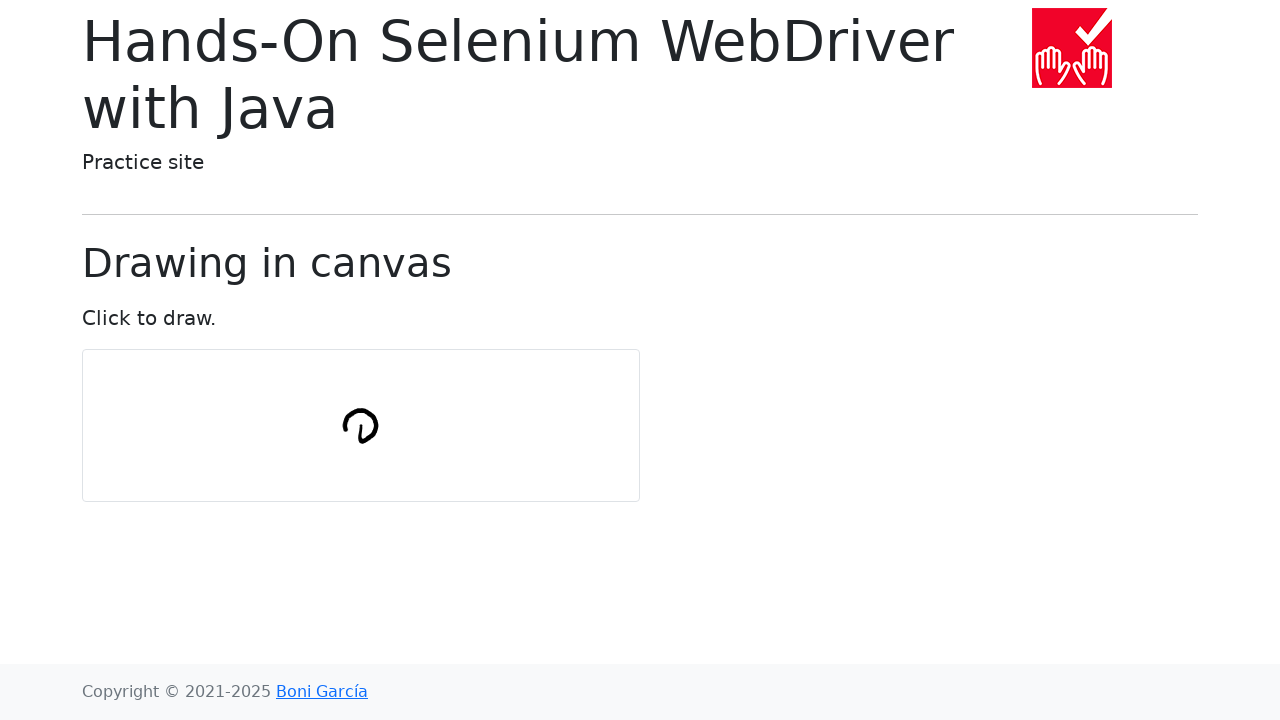

Moved mouse to circular point 11 of 11 while drawing at (361, 441)
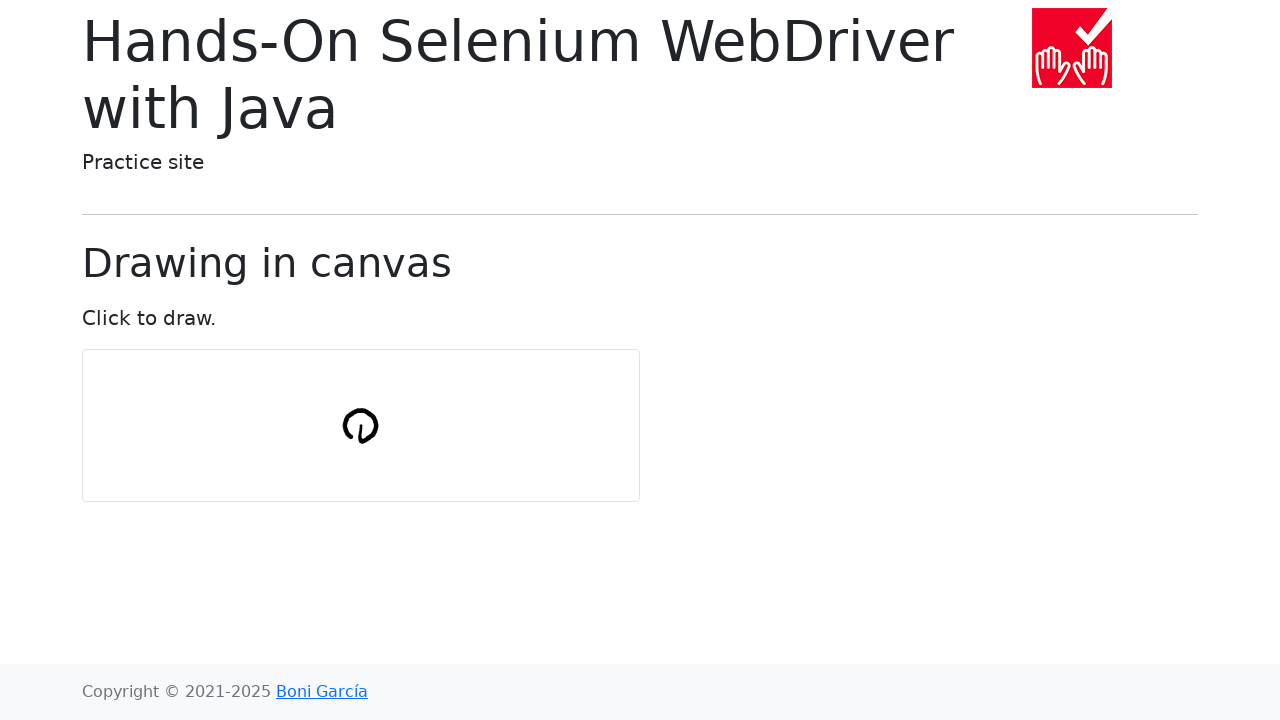

Released mouse button to complete drawing at (361, 441)
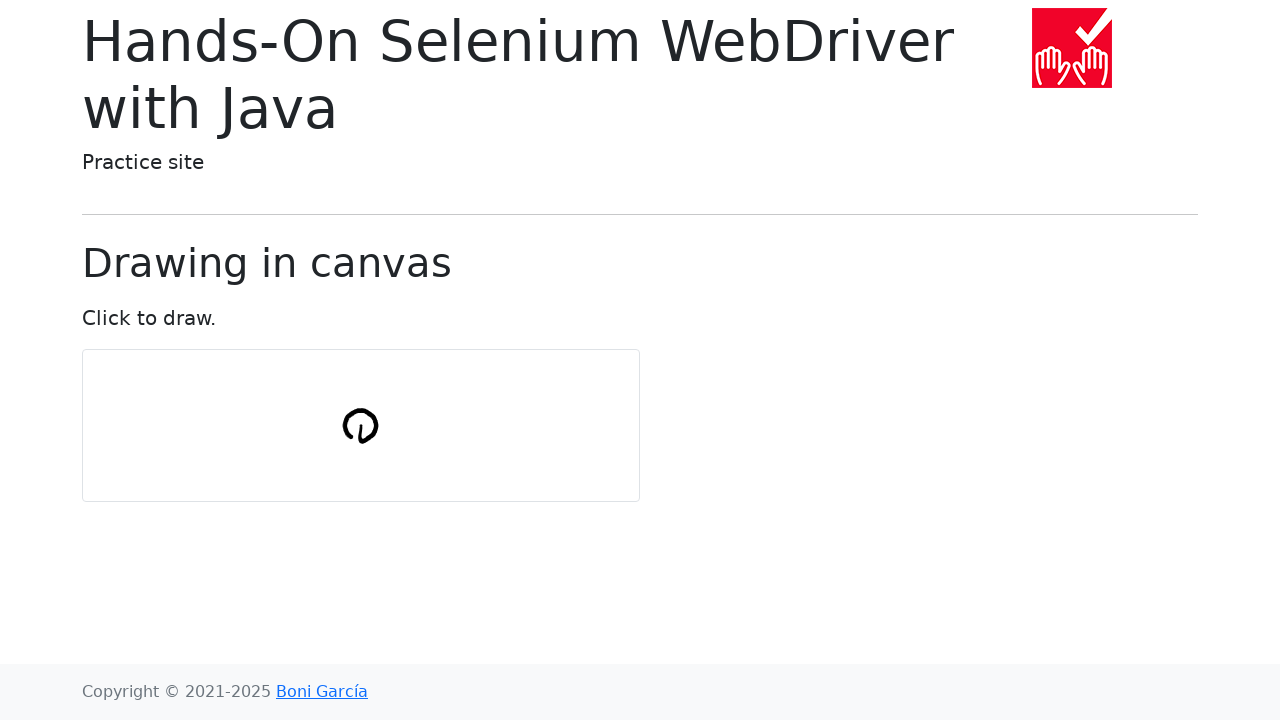

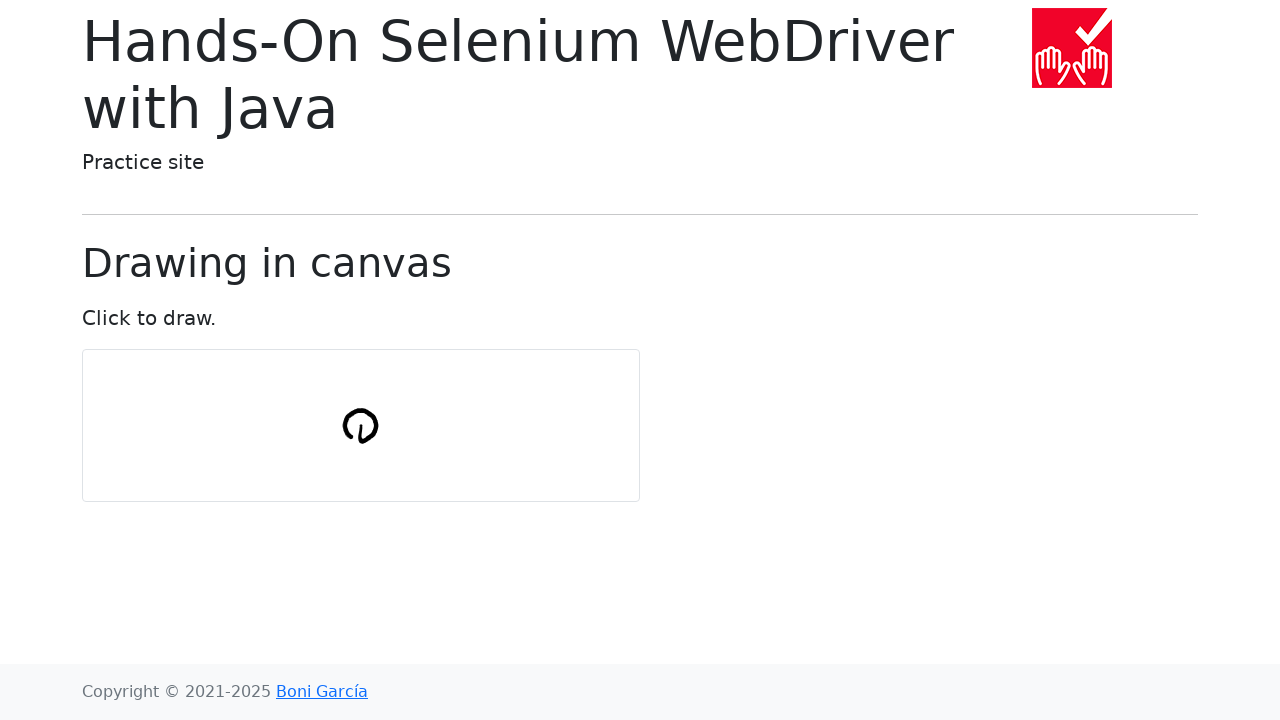